Tests window handling functionality by opening a new browser window, switching to it to verify content, then closing it and returning to the parent window

Starting URL: https://demoqa.com/browser-windows

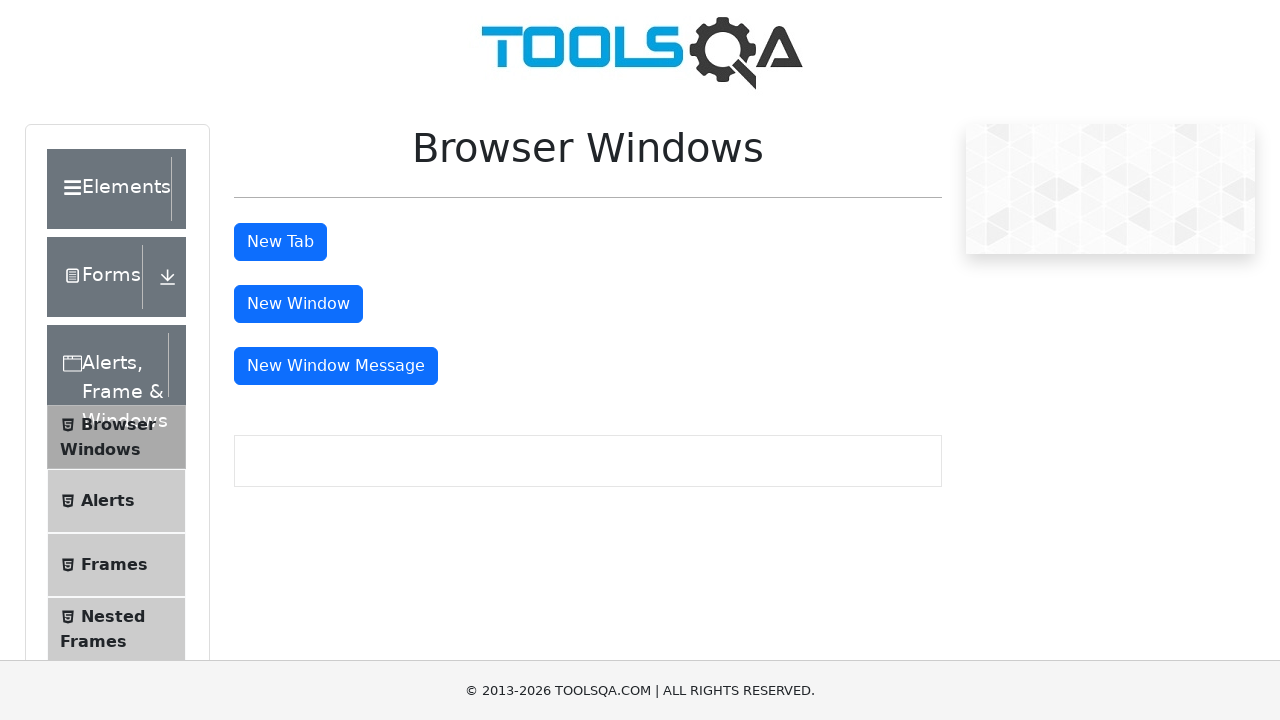

Stored current page context
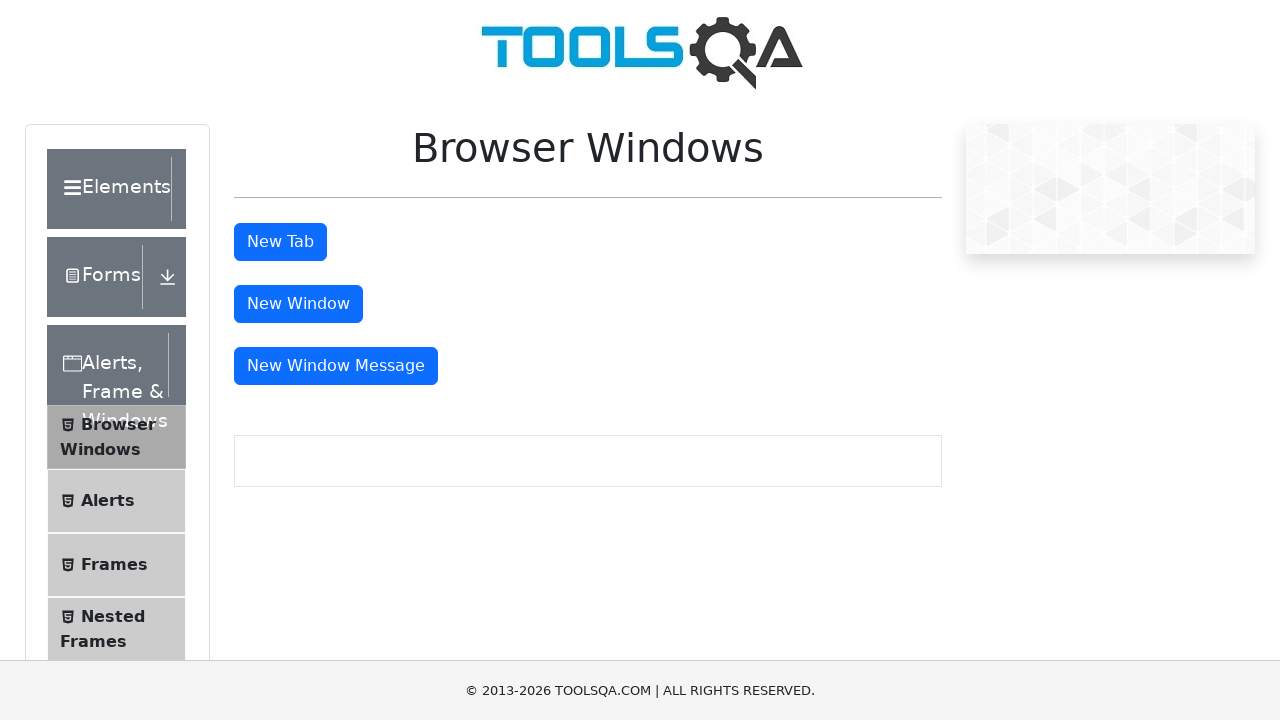

Clicked button to open new browser window at (298, 304) on #windowButton
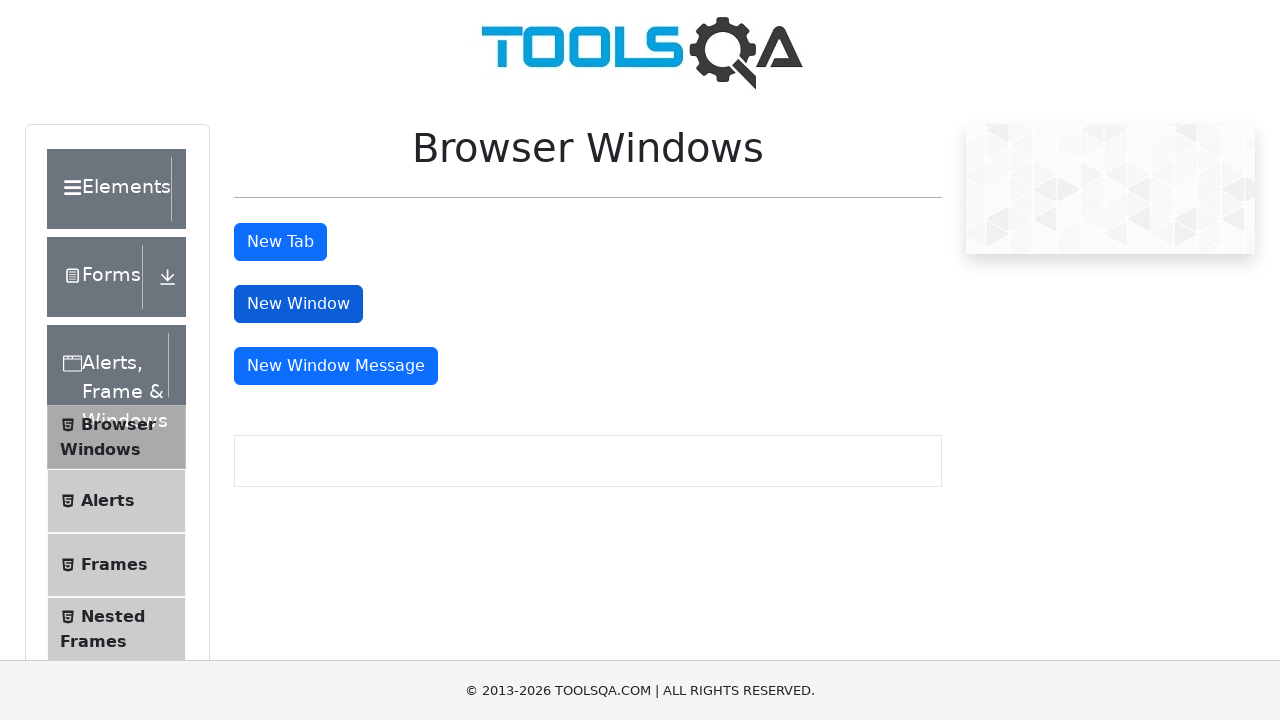

Obtained reference to newly opened window
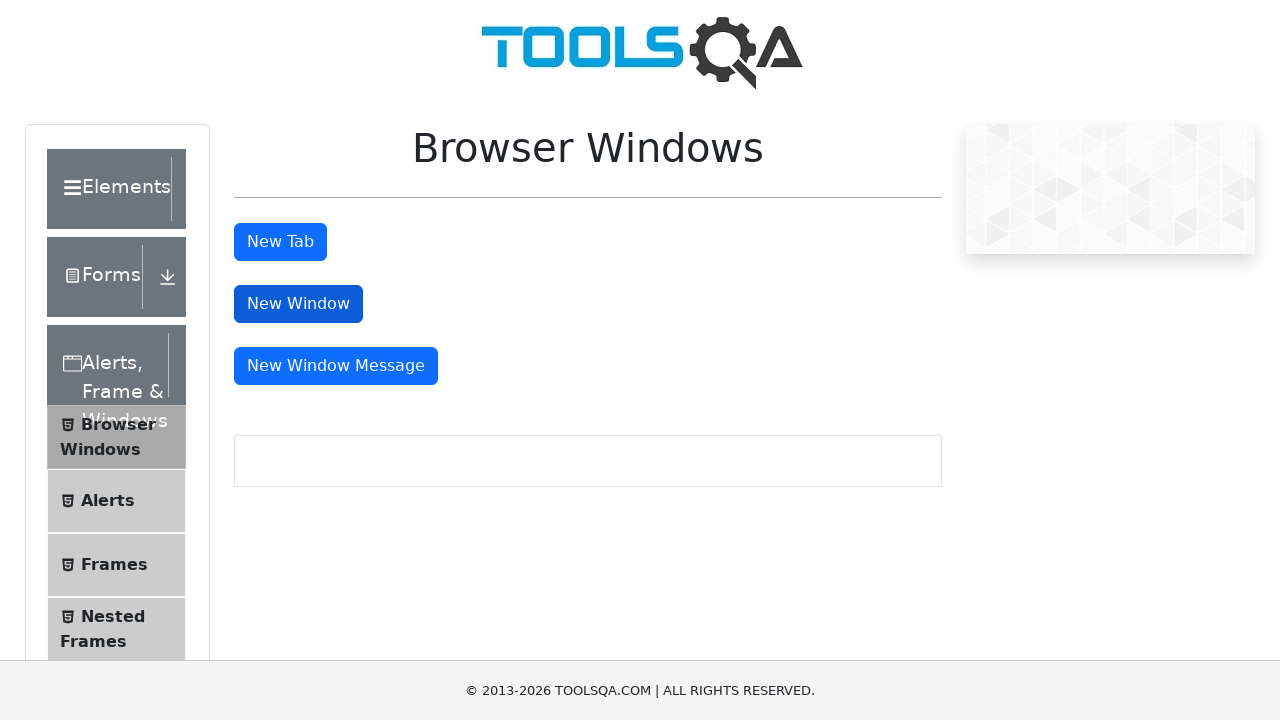

Verified new window heading content: 'This is a sample page'
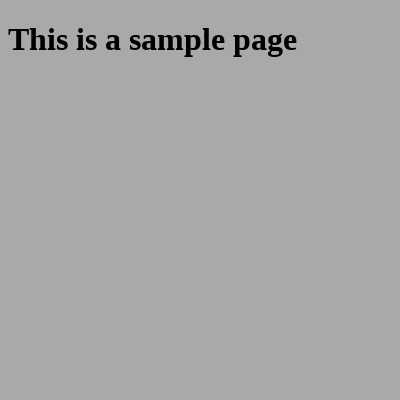

Closed the new browser window
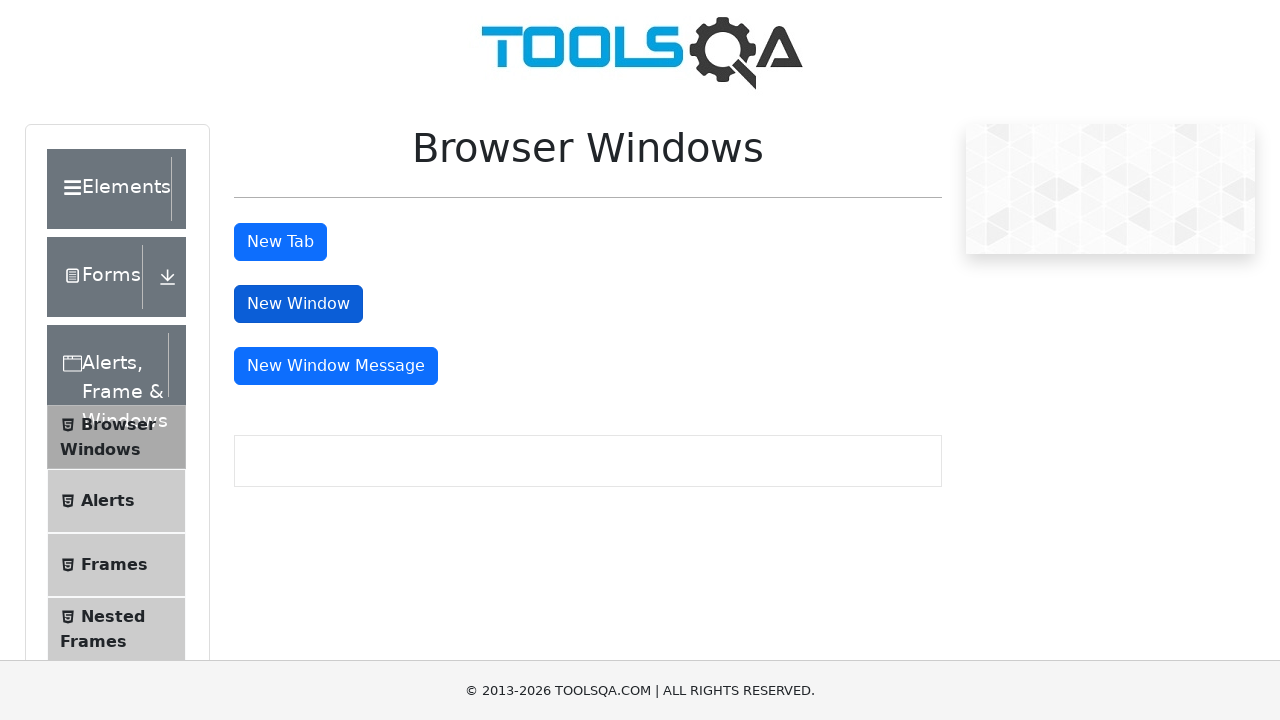

Returned to parent window, original page context is active
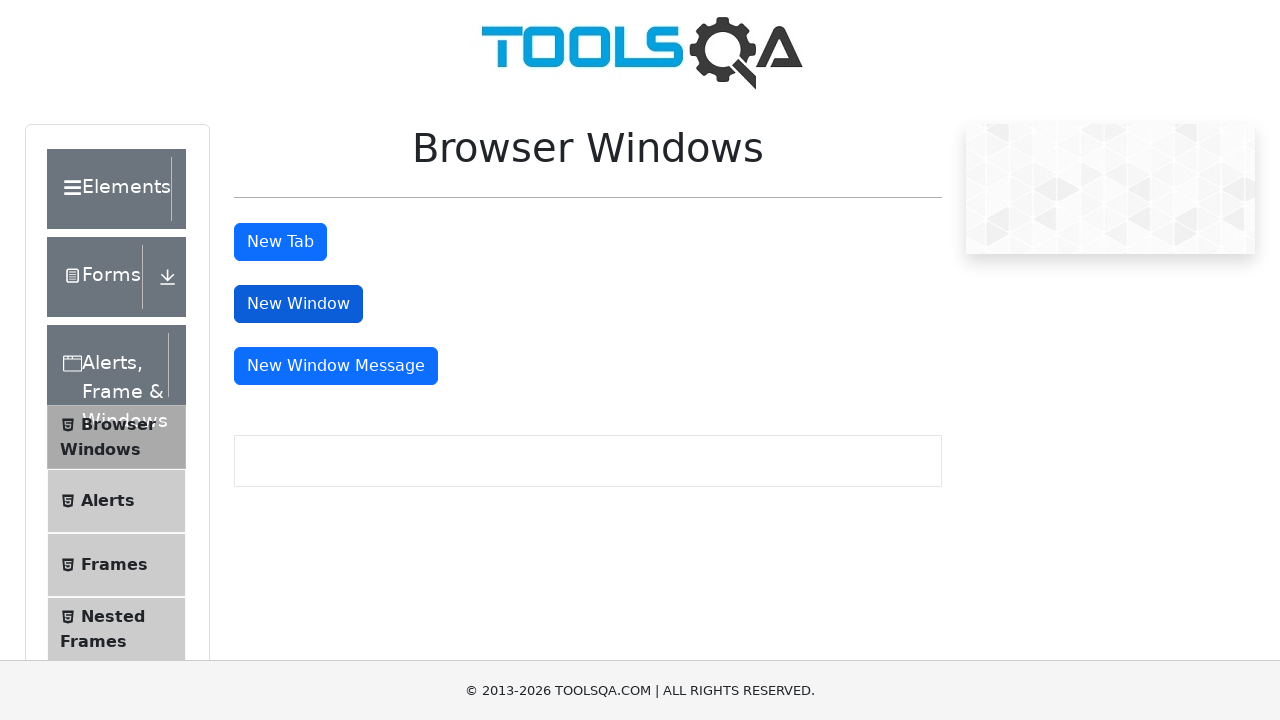

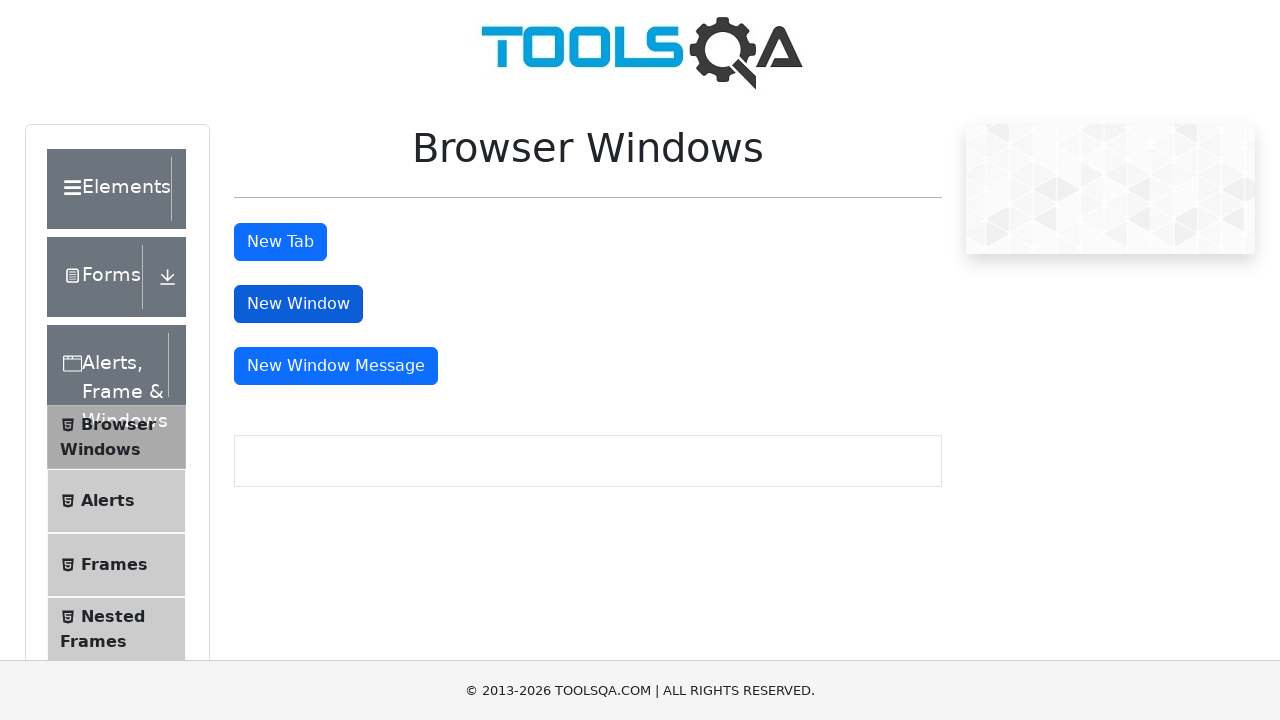